Tests checkbox functionality by locating two checkboxes and clicking them if they are not already selected

Starting URL: https://the-internet.herokuapp.com/checkboxes

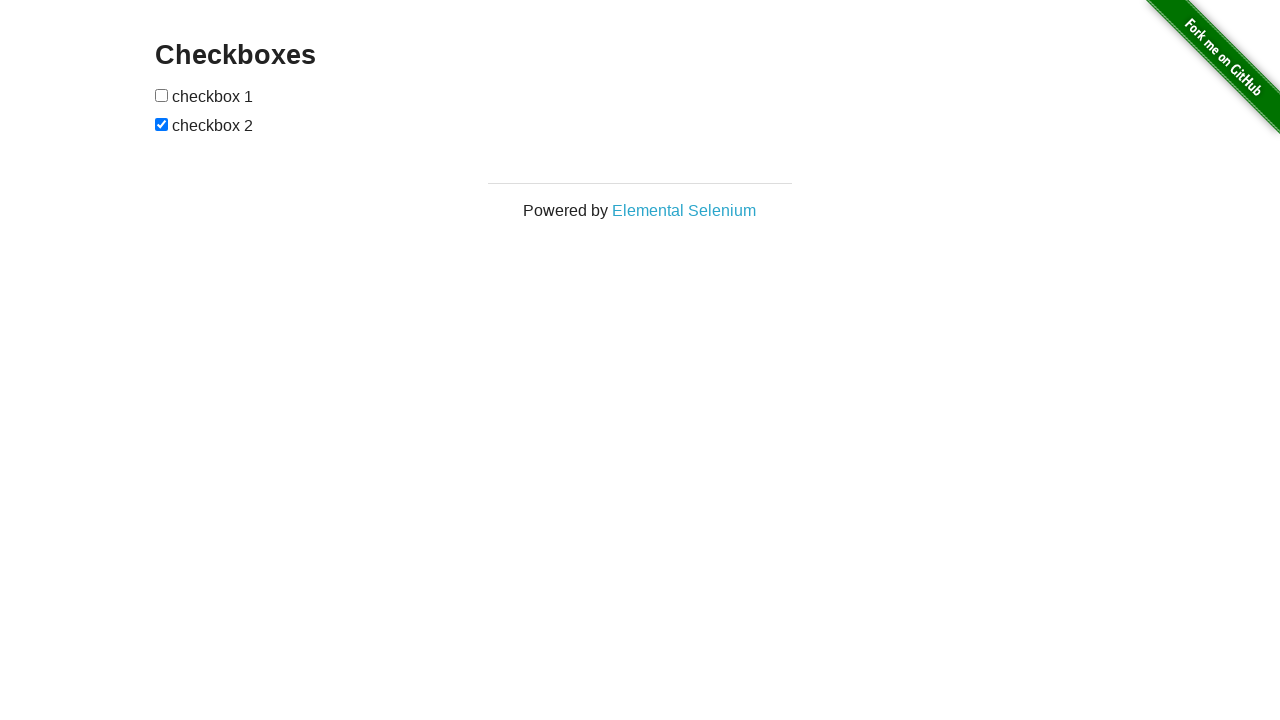

Located the first checkbox
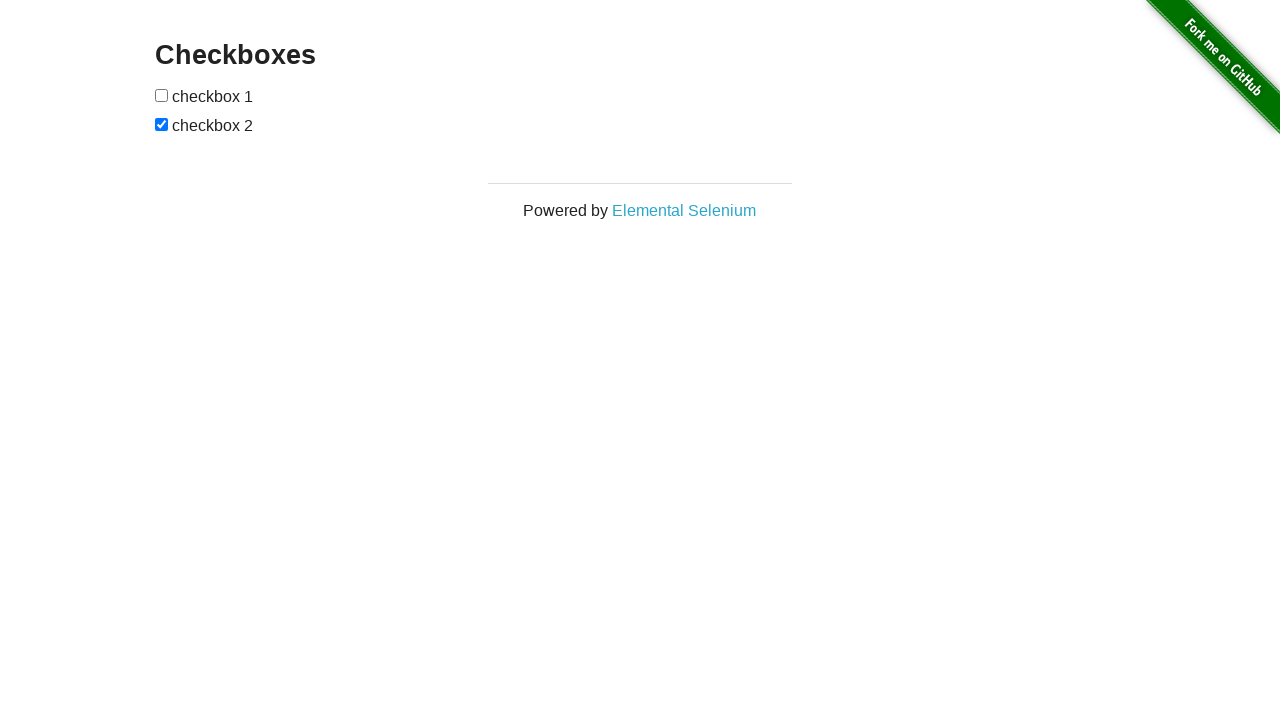

Located the second checkbox
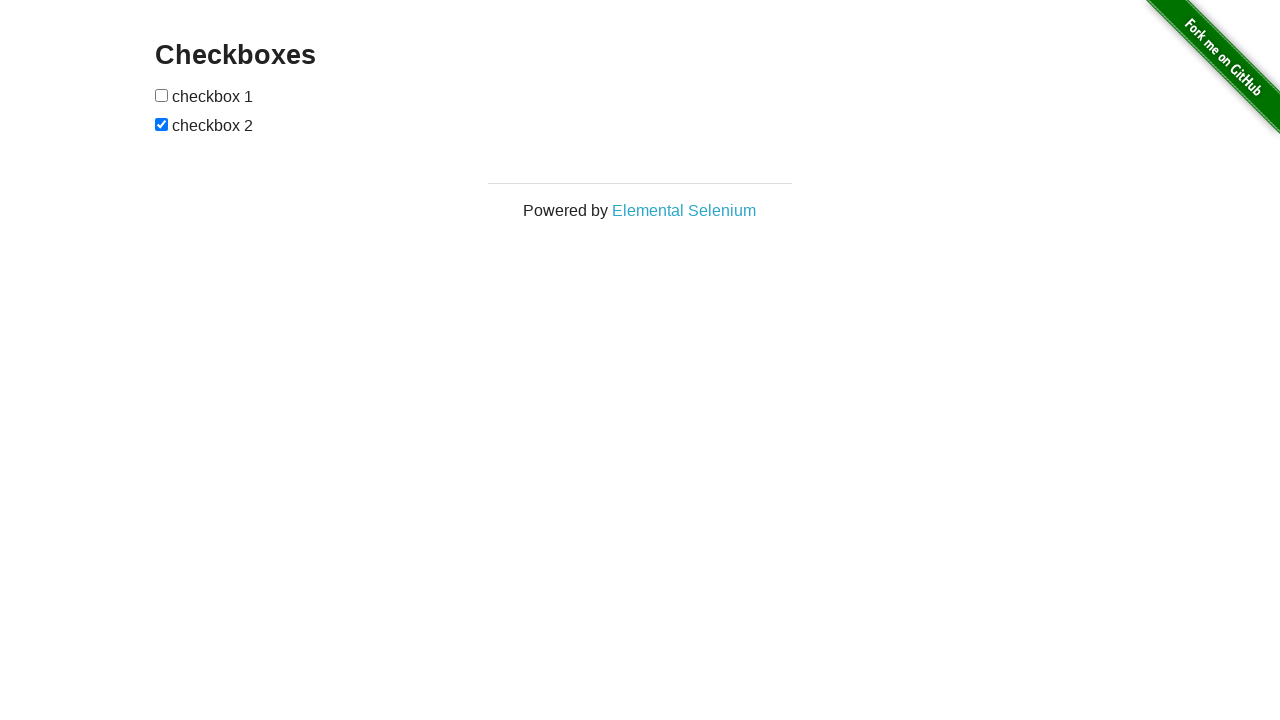

Checked if first checkbox is selected
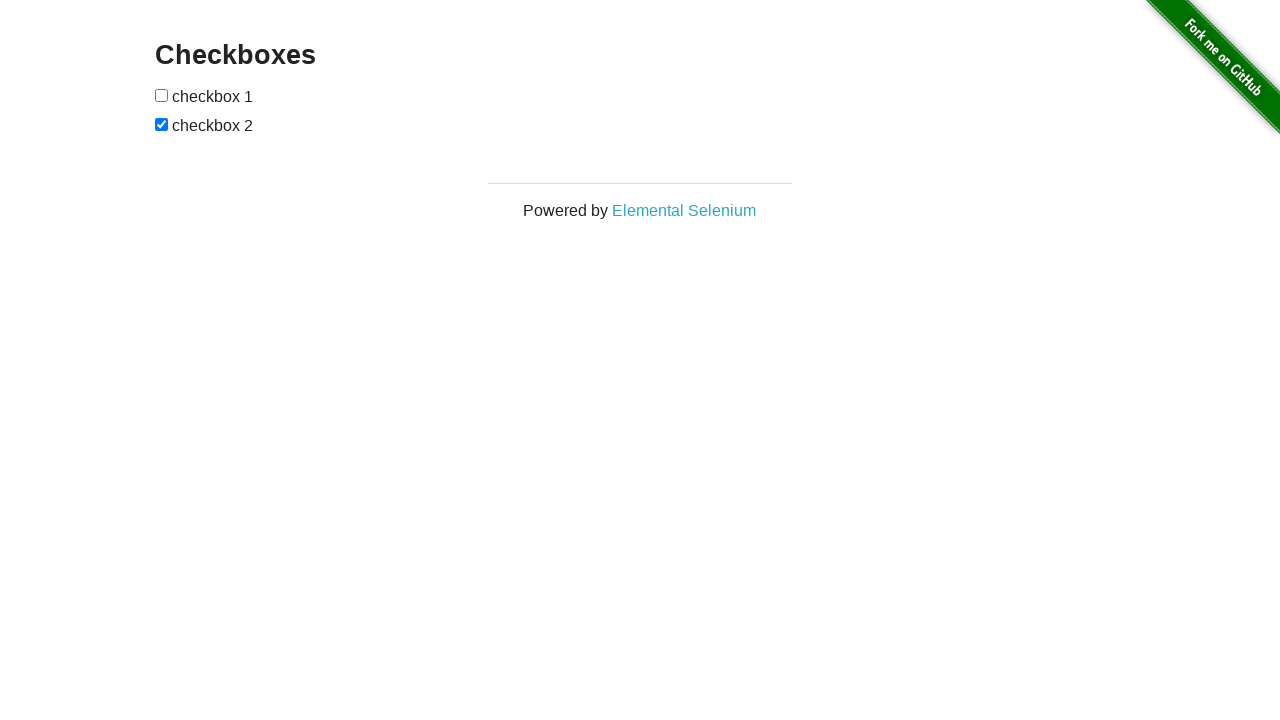

Clicked first checkbox to select it at (162, 95) on (//input[@type='checkbox'])[1]
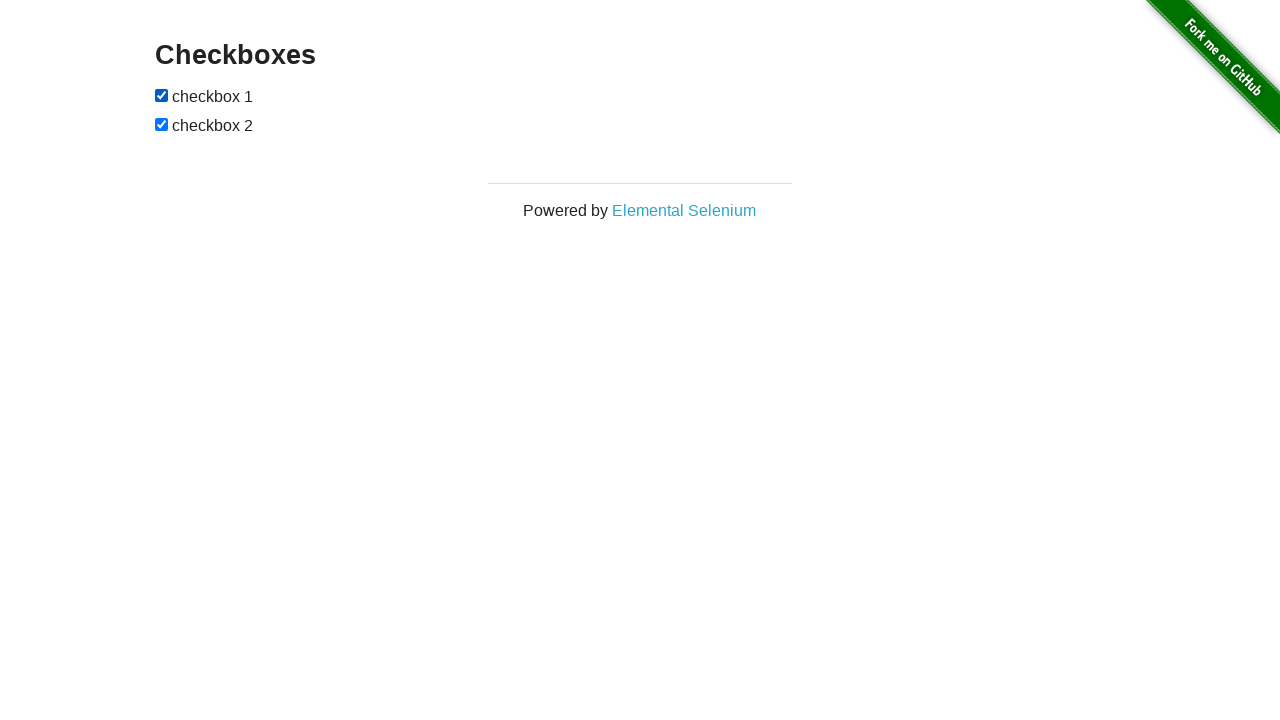

Second checkbox is already selected
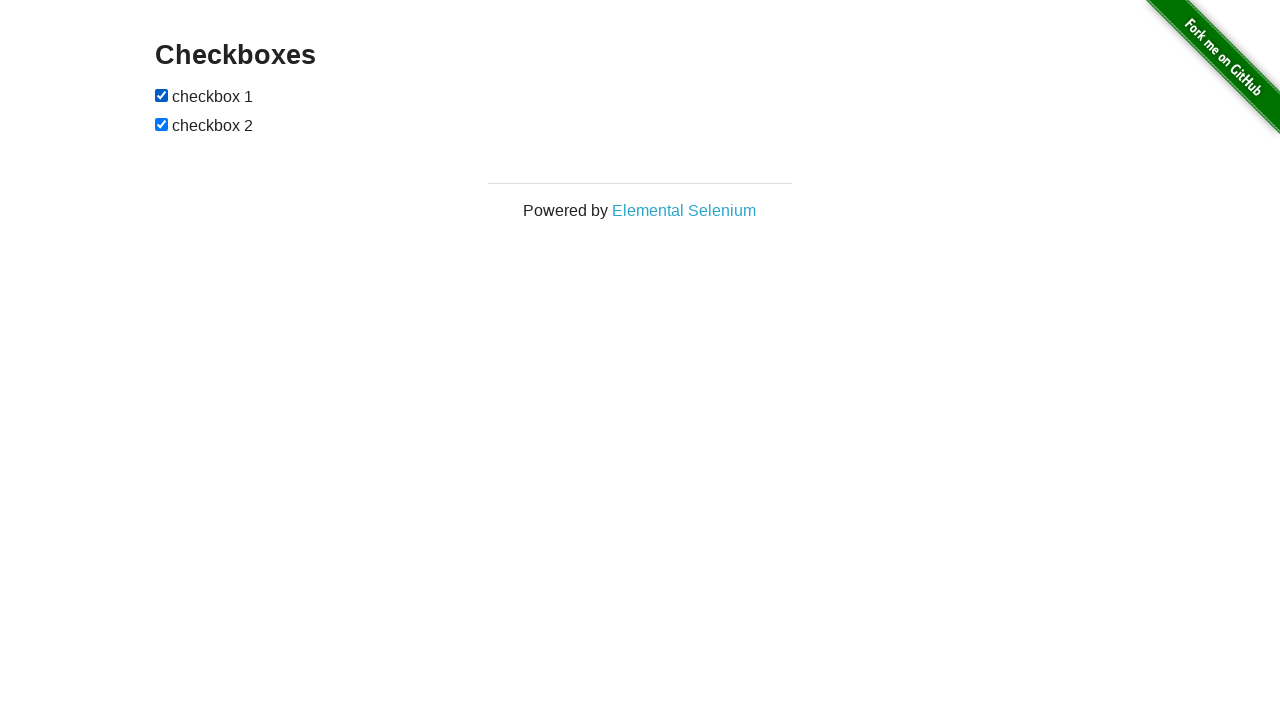

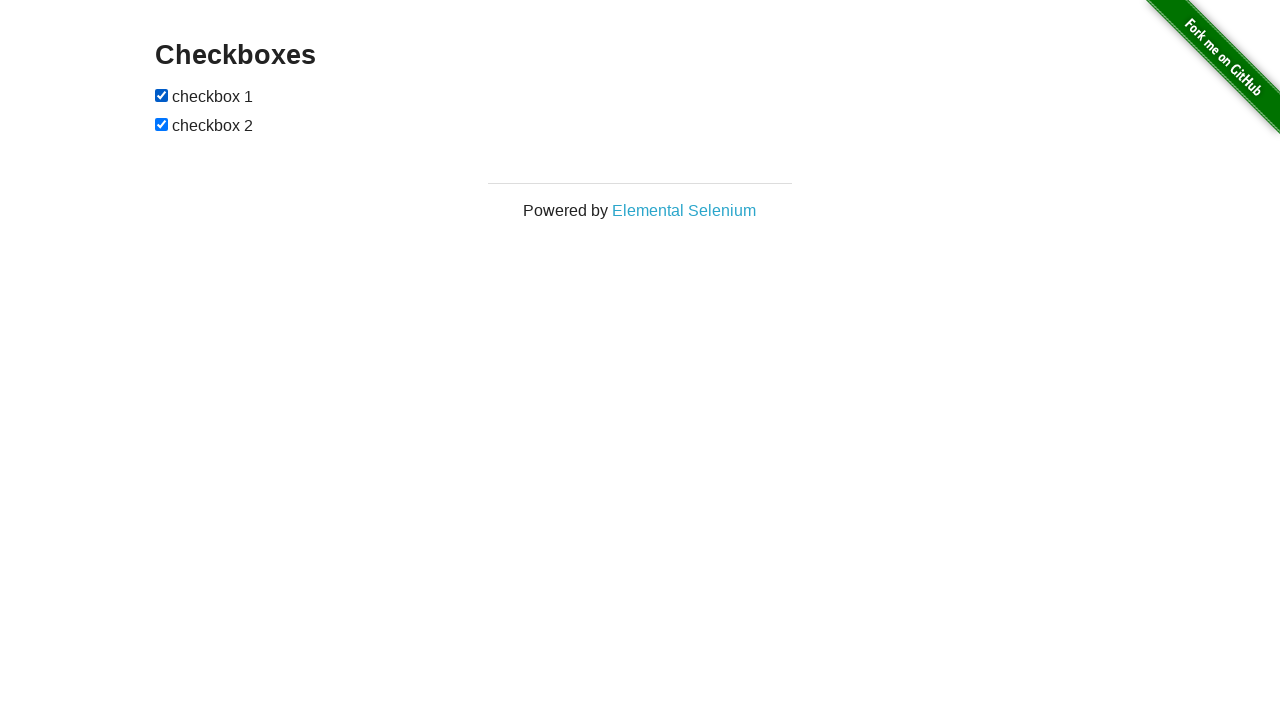